Tests a sign-up form by filling in first name, last name, and email fields, then submitting the form

Starting URL: http://secure-retreat-92358.herokuapp.com/

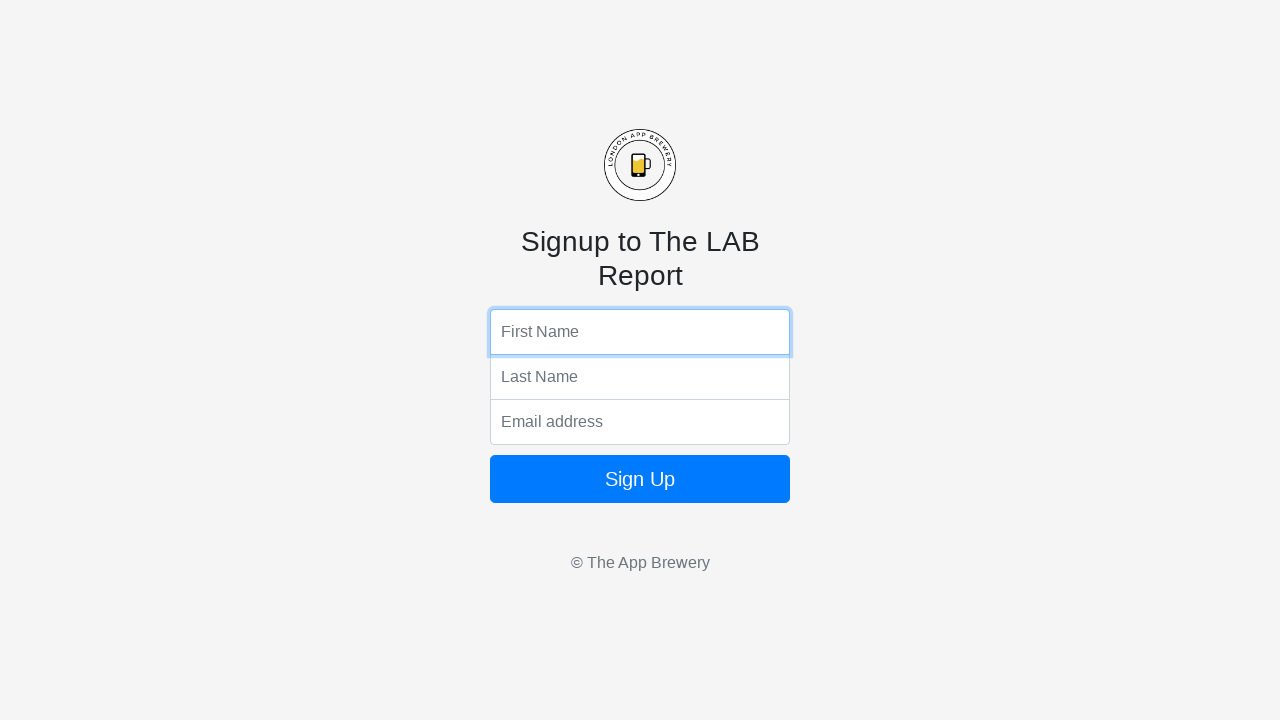

Filled first name field with 'John' on input[name='fName']
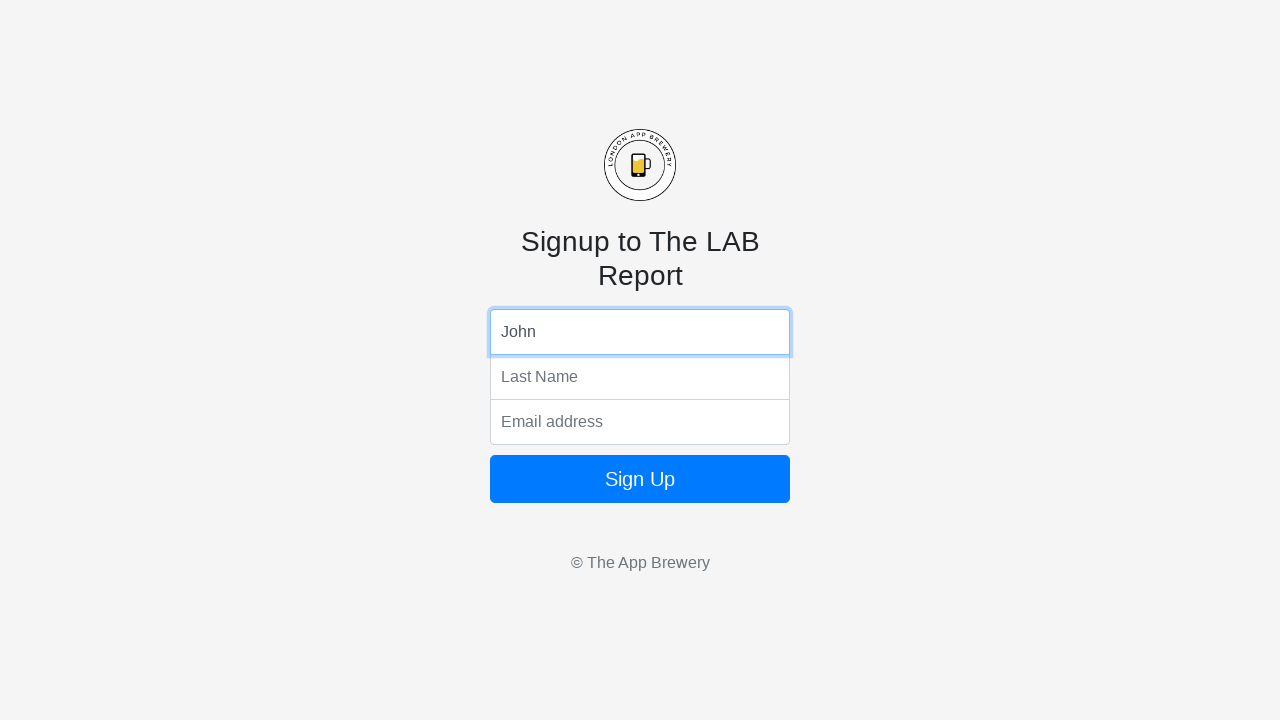

Filled last name field with 'Smith' on input[name='lName']
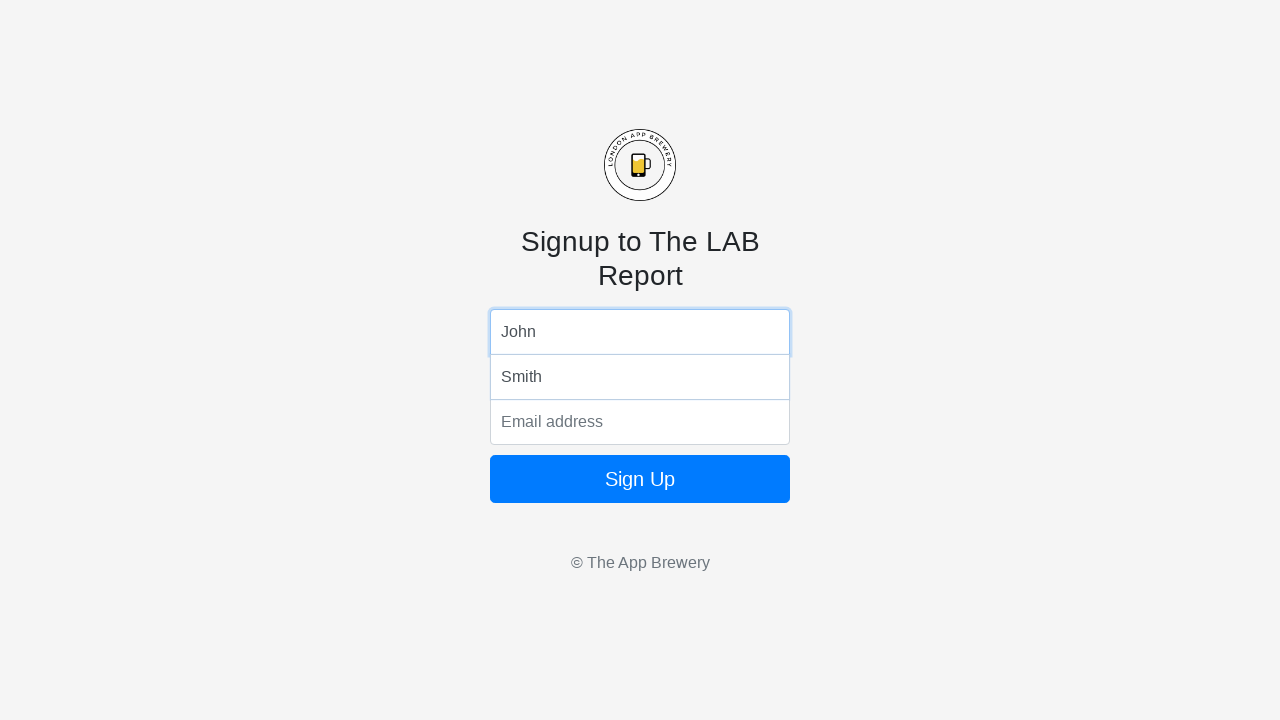

Filled email field with 'john.smith@example.com' on input[name='email']
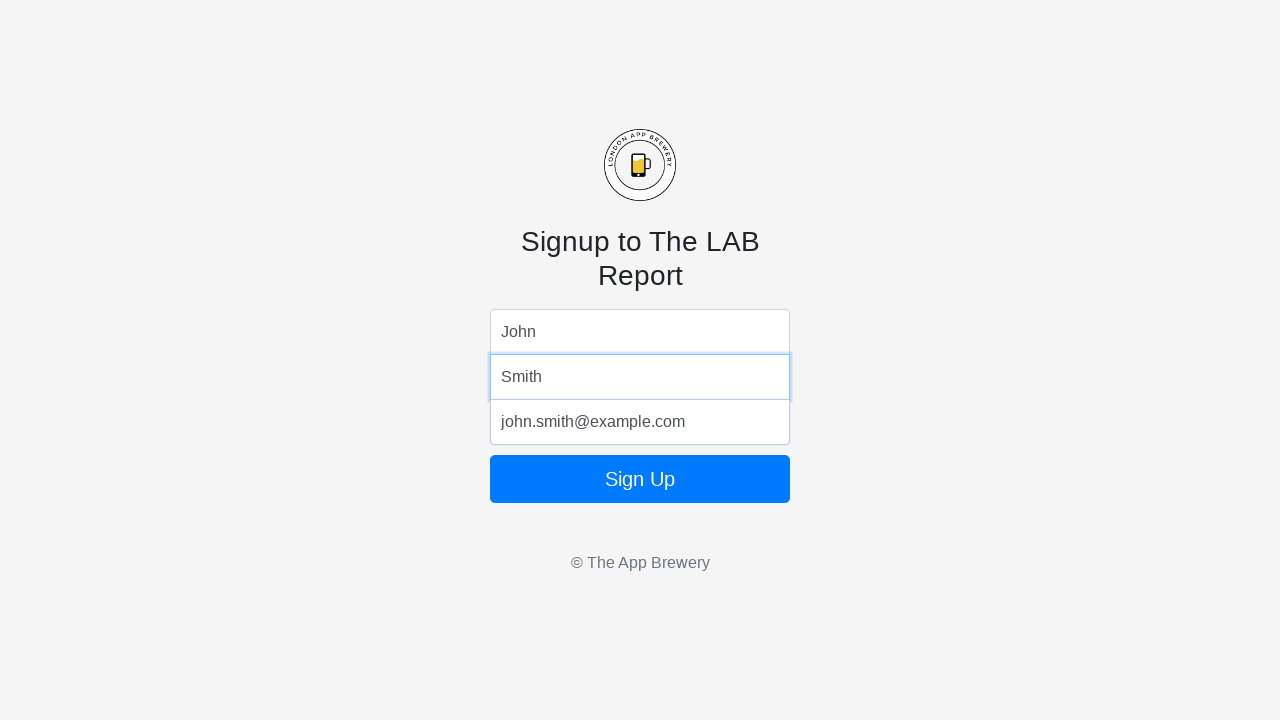

Submitted sign-up form by pressing Enter on button
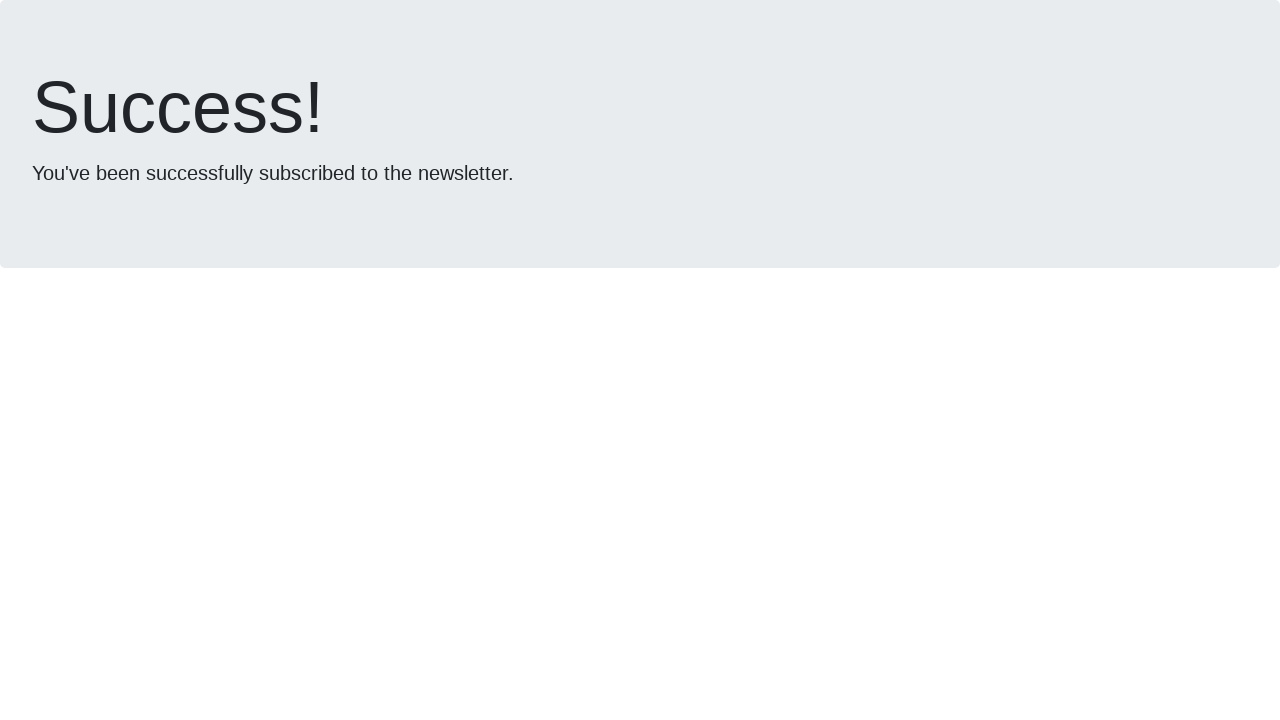

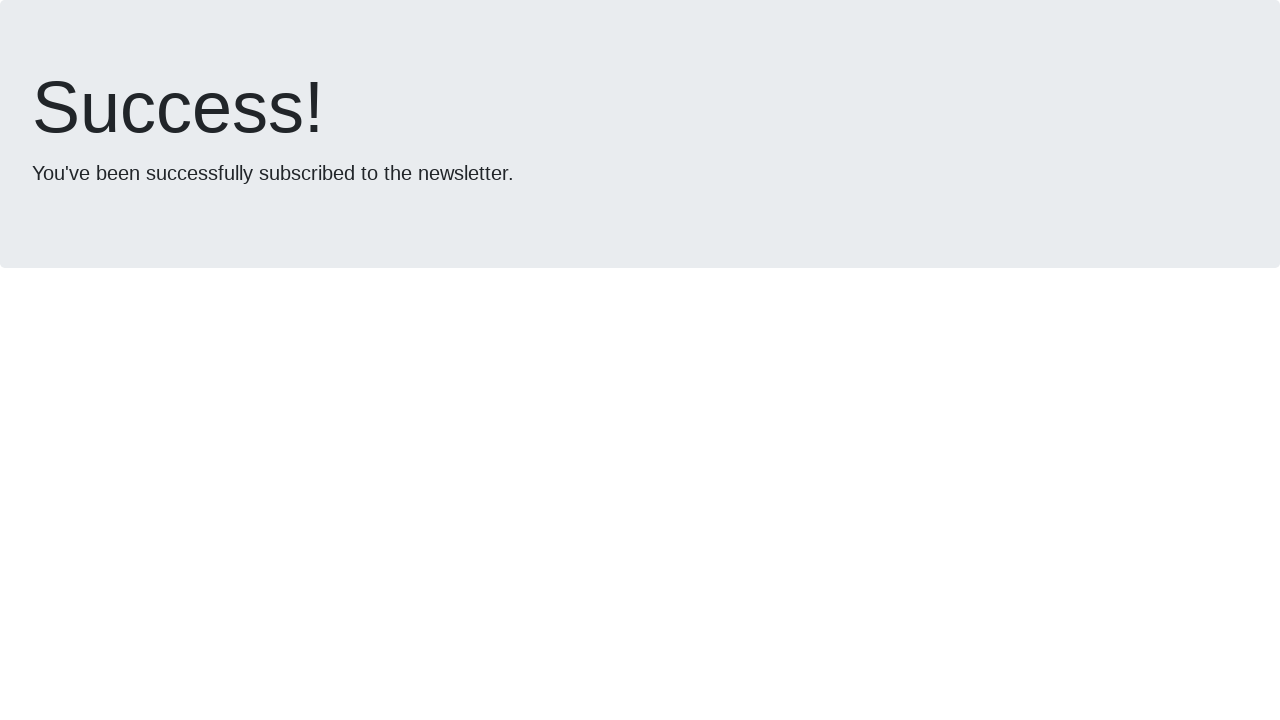